Navigates to a math page and verifies that the displayed x value is less than 1000

Starting URL: https://suninjuly.github.io/math.html

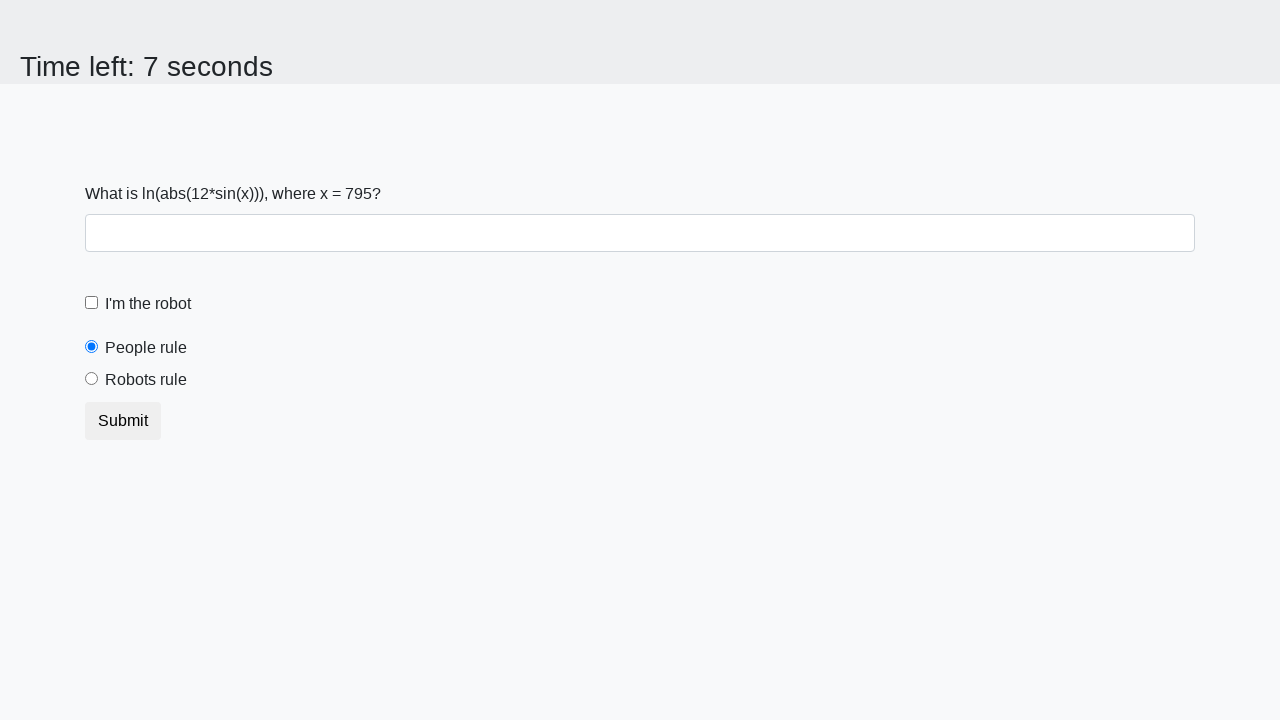

Navigated to math.html page
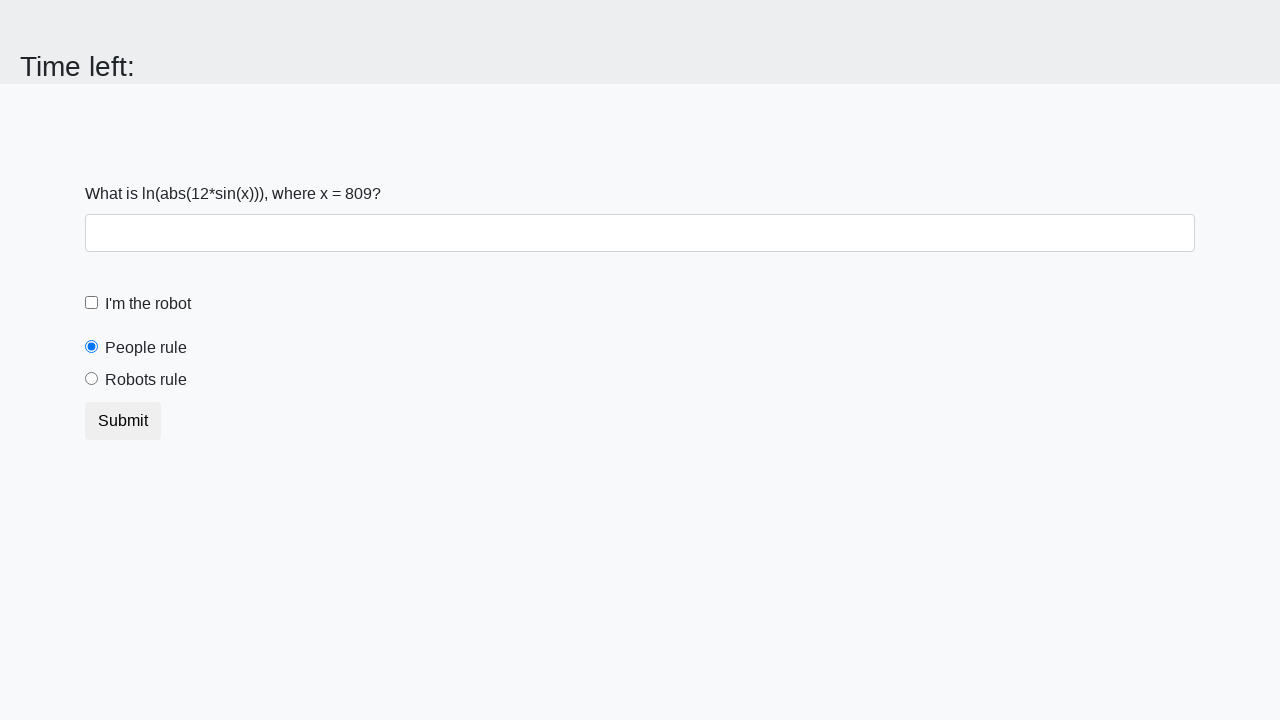

Located the x value element
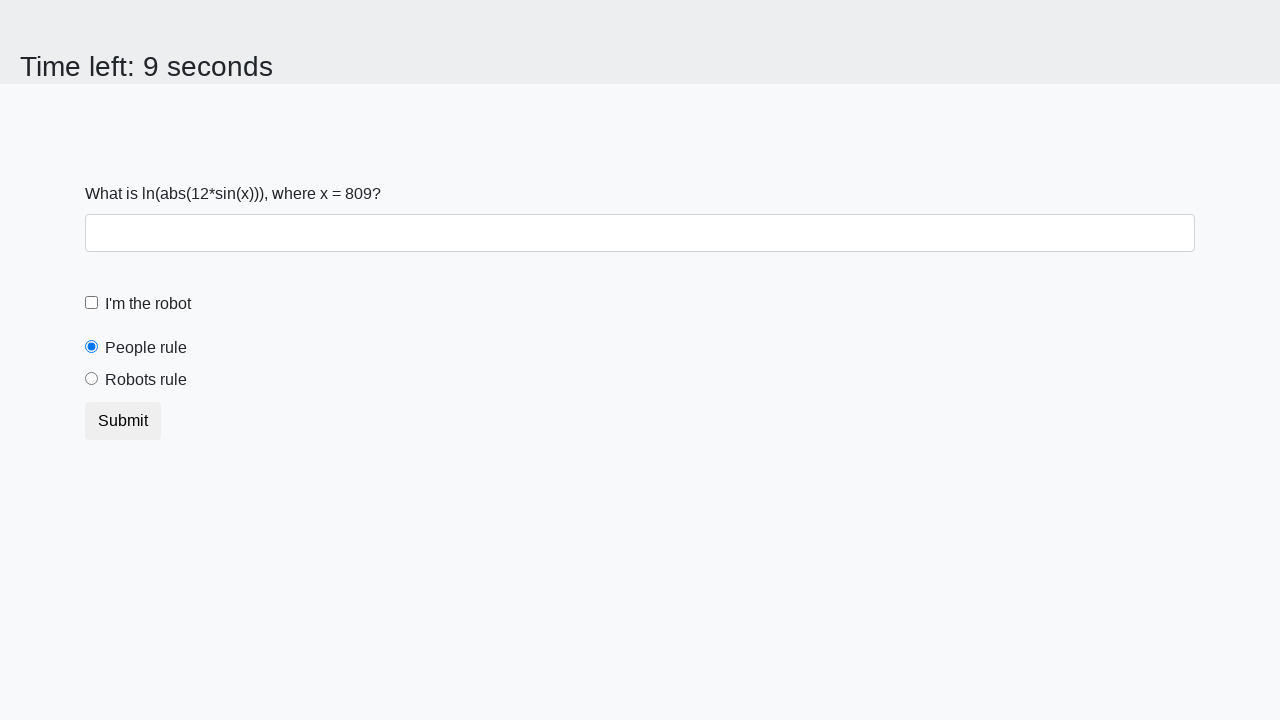

Retrieved x value text content: 809
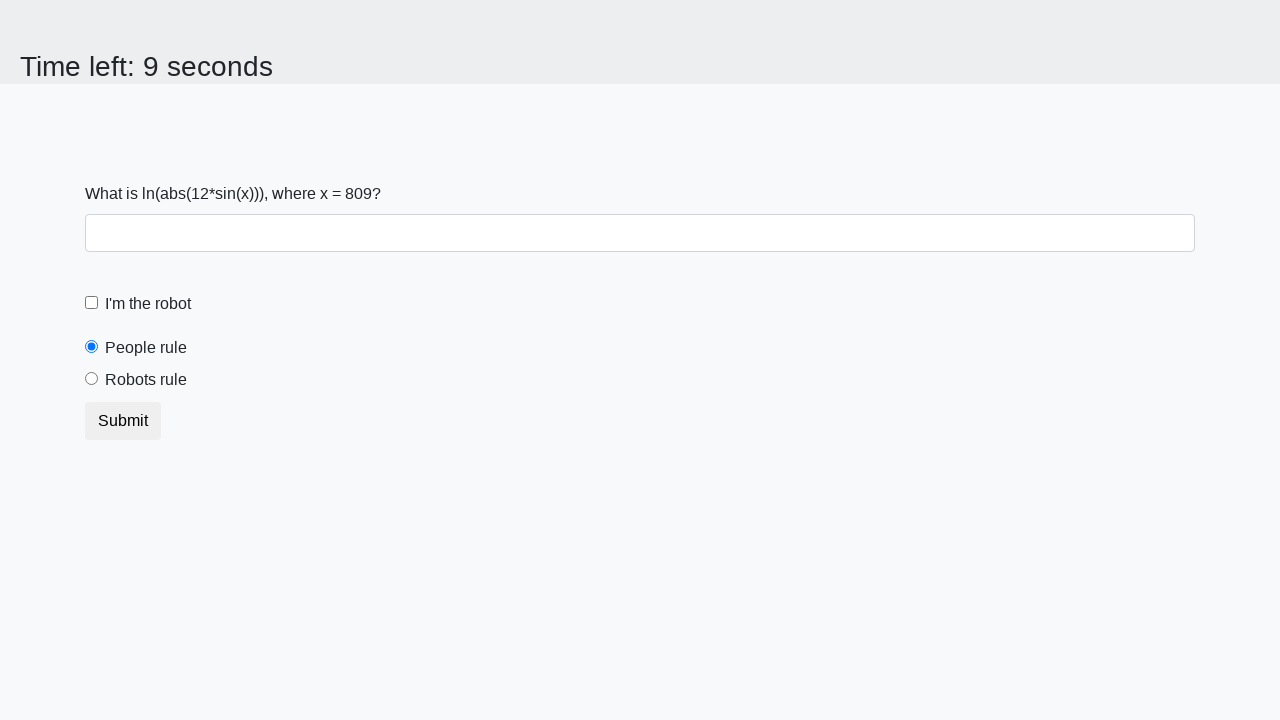

Converted x value to integer: 809
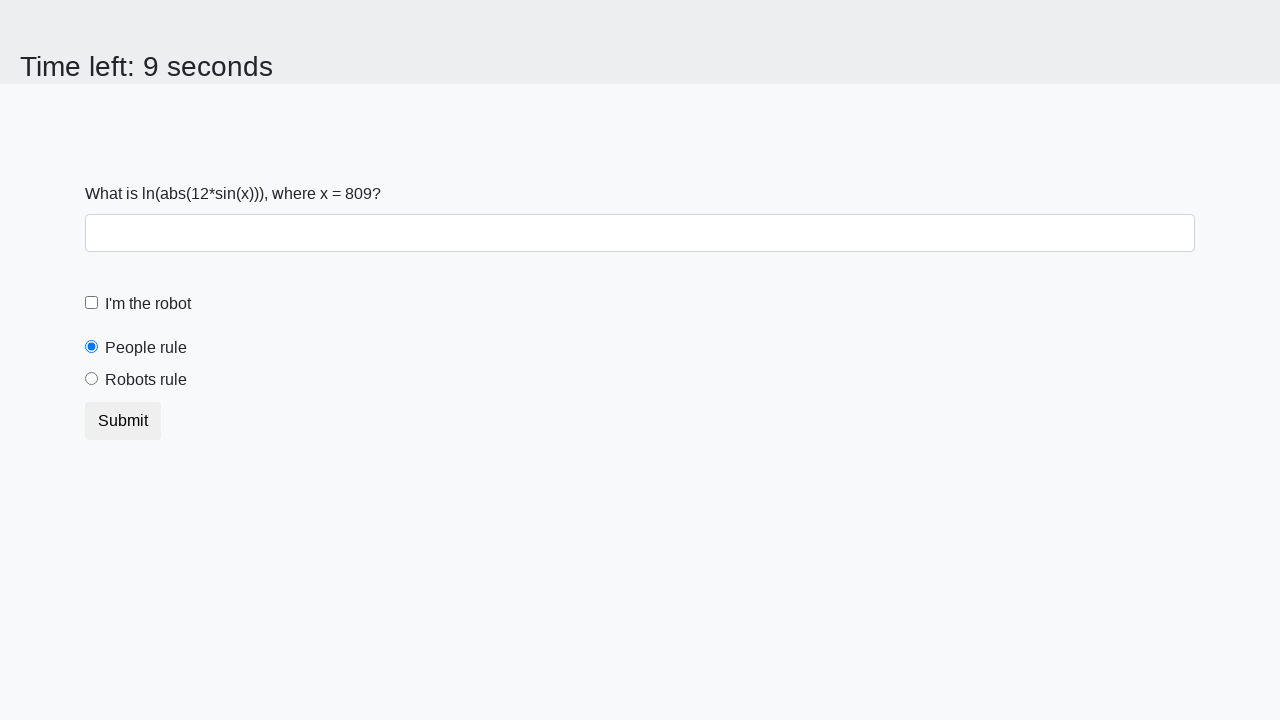

Verified x value (809) is less than 1000
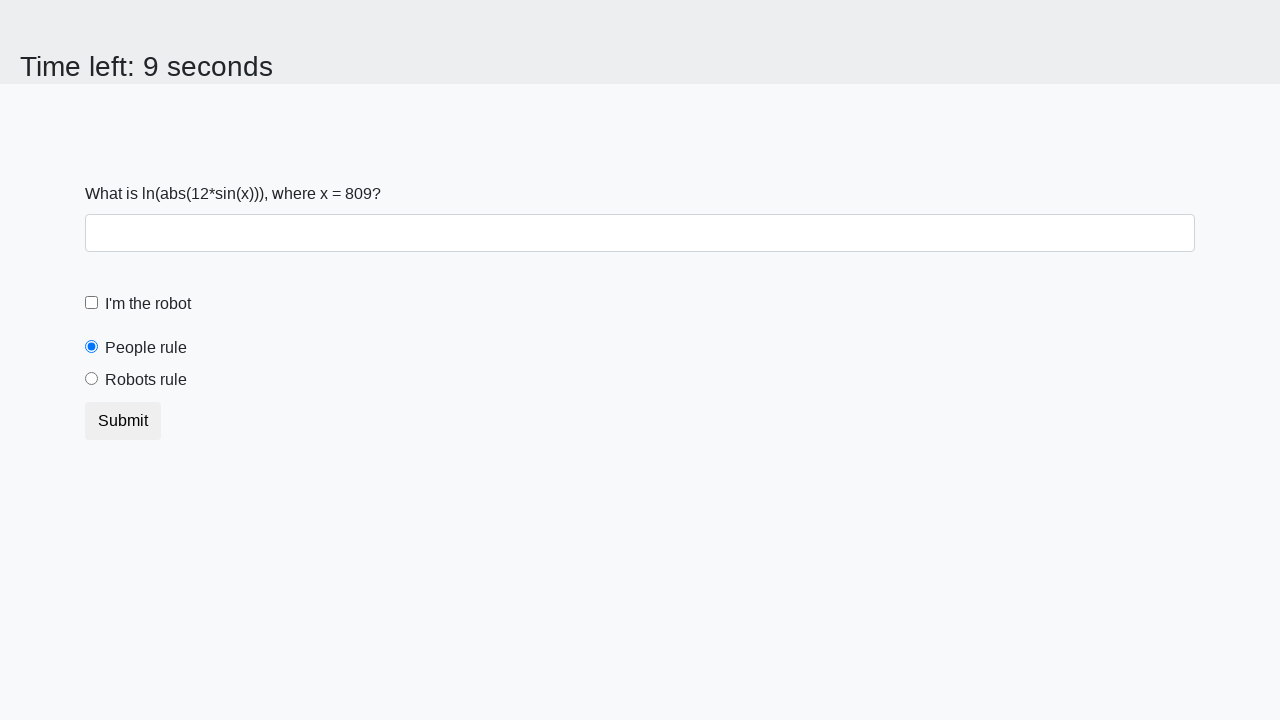

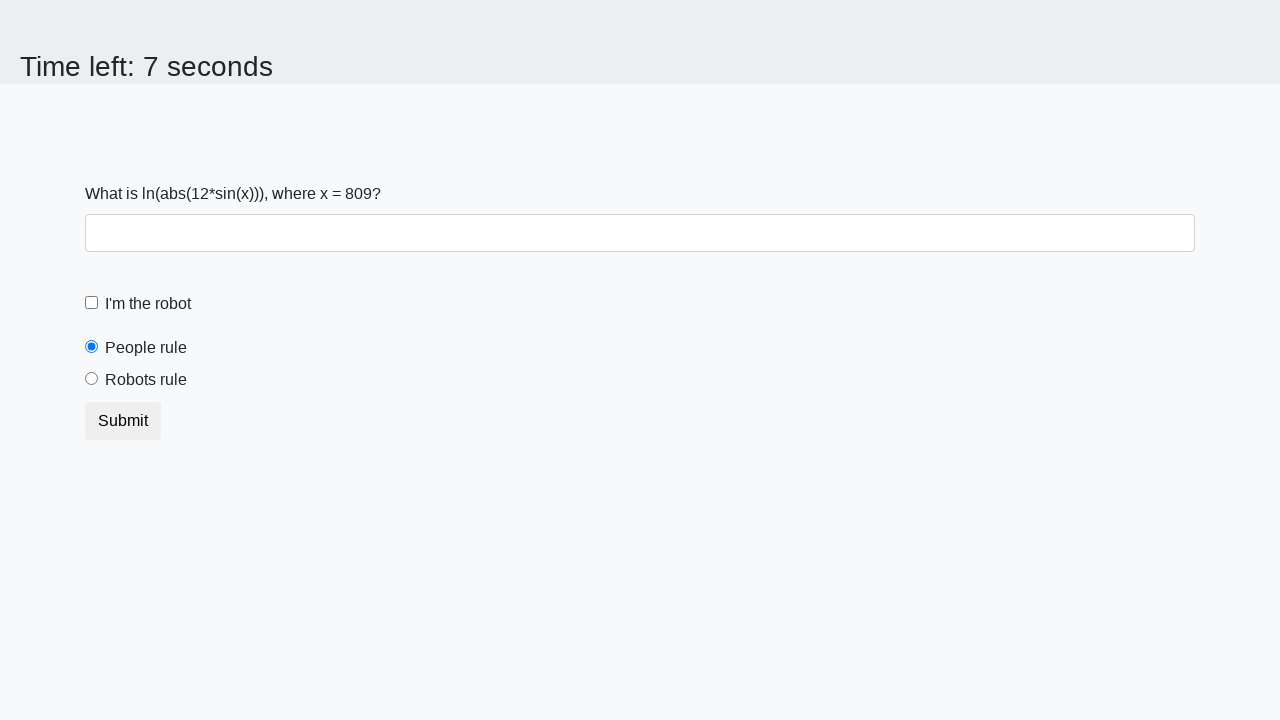